Right-clicks on an element to open a context menu, hovers over the Quit option, and clicks it

Starting URL: http://swisnl.github.io/jQuery-contextMenu/demo.html

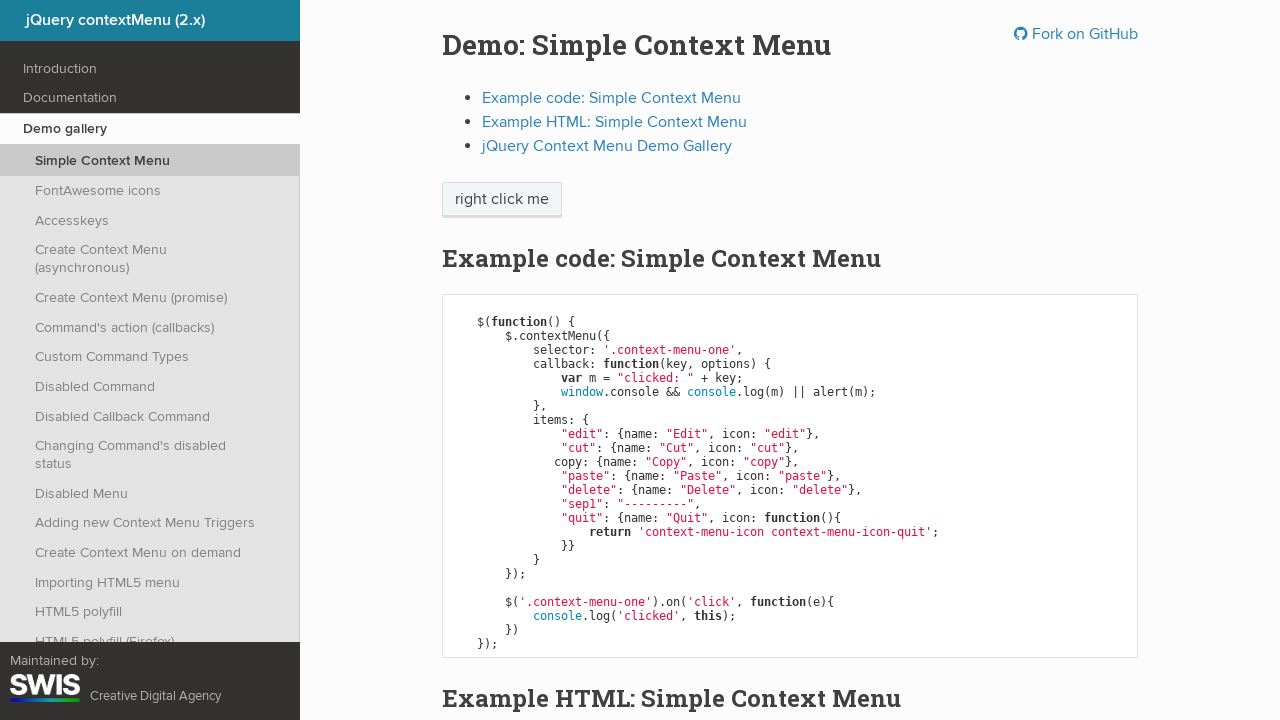

Right-clicked on 'right click me' element to open context menu at (502, 200) on //span[text()='right click me']
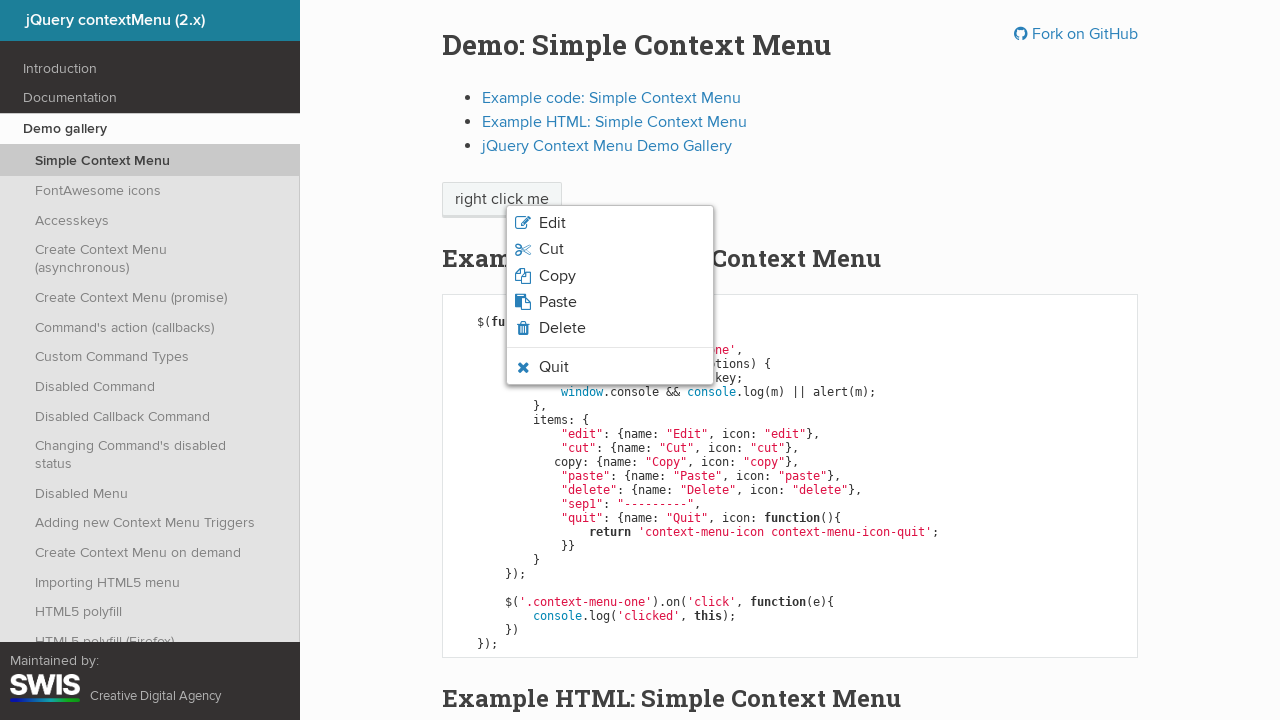

Hovered over Quit option in context menu at (554, 367) on xpath=//span[text()='Quit']
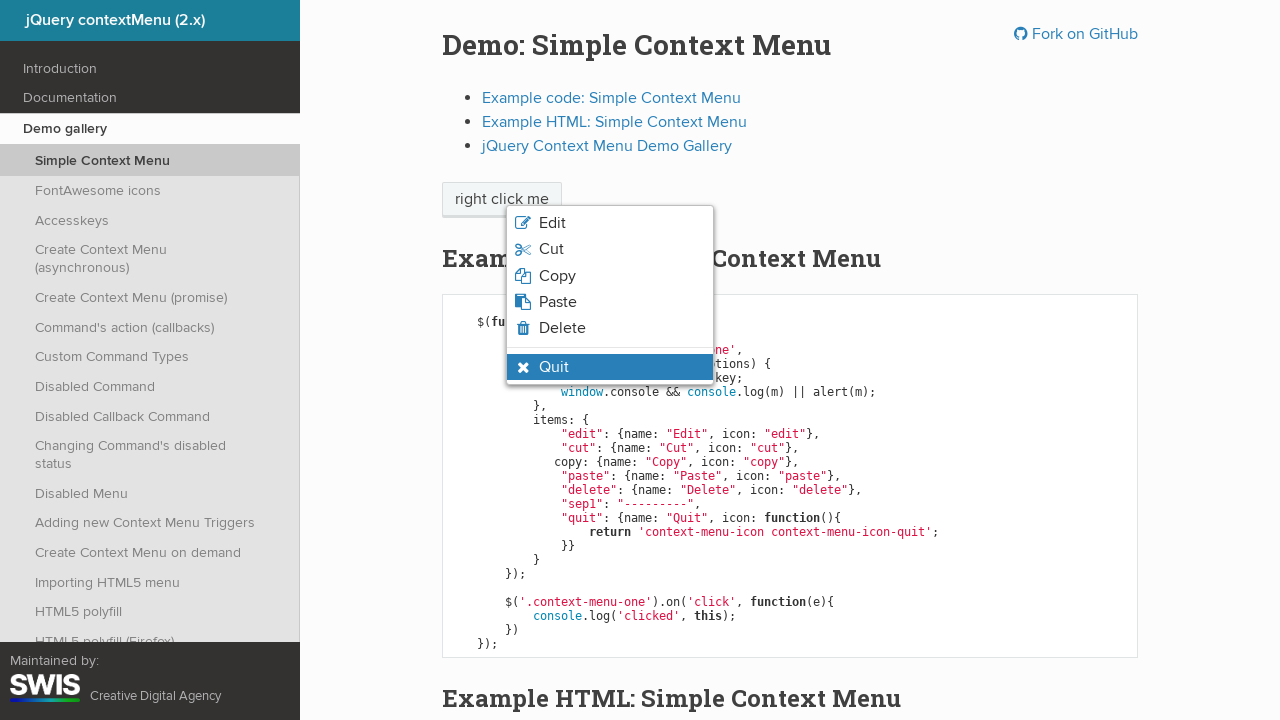

Clicked on visible Quit option to close context menu at (554, 367) on xpath=//li[contains(@class,'context-menu-visible')]/span[text()='Quit']
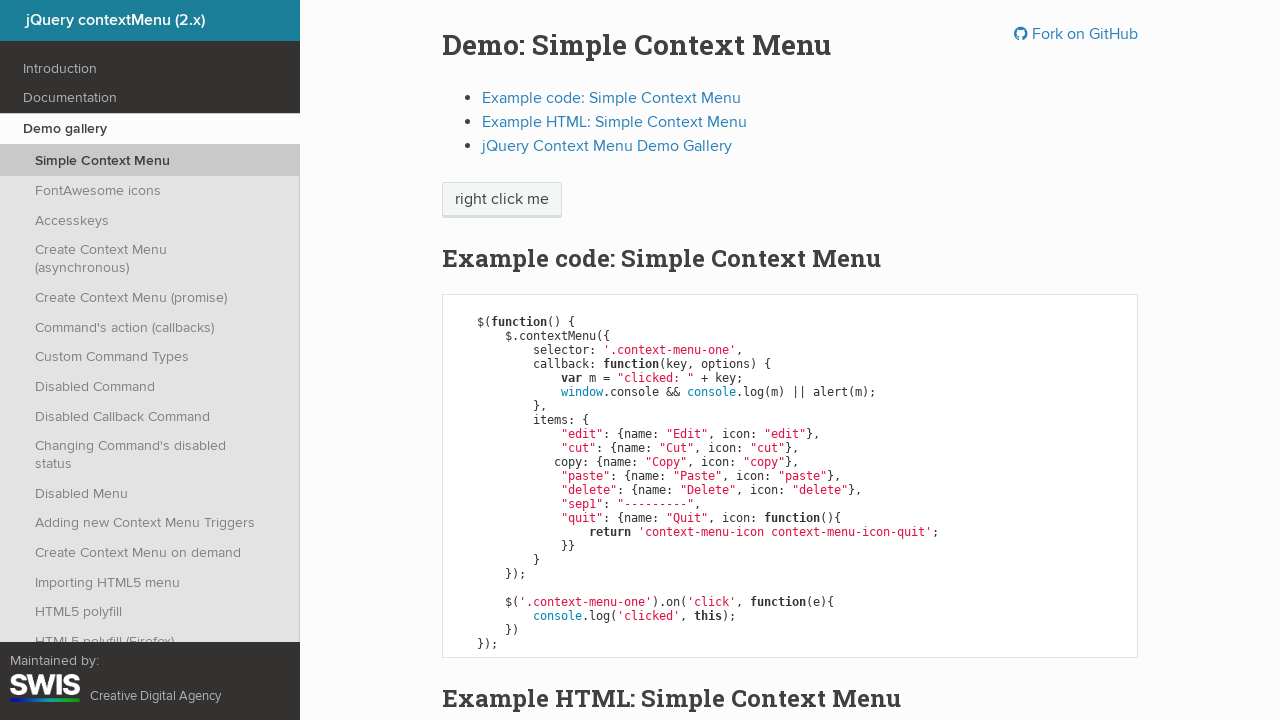

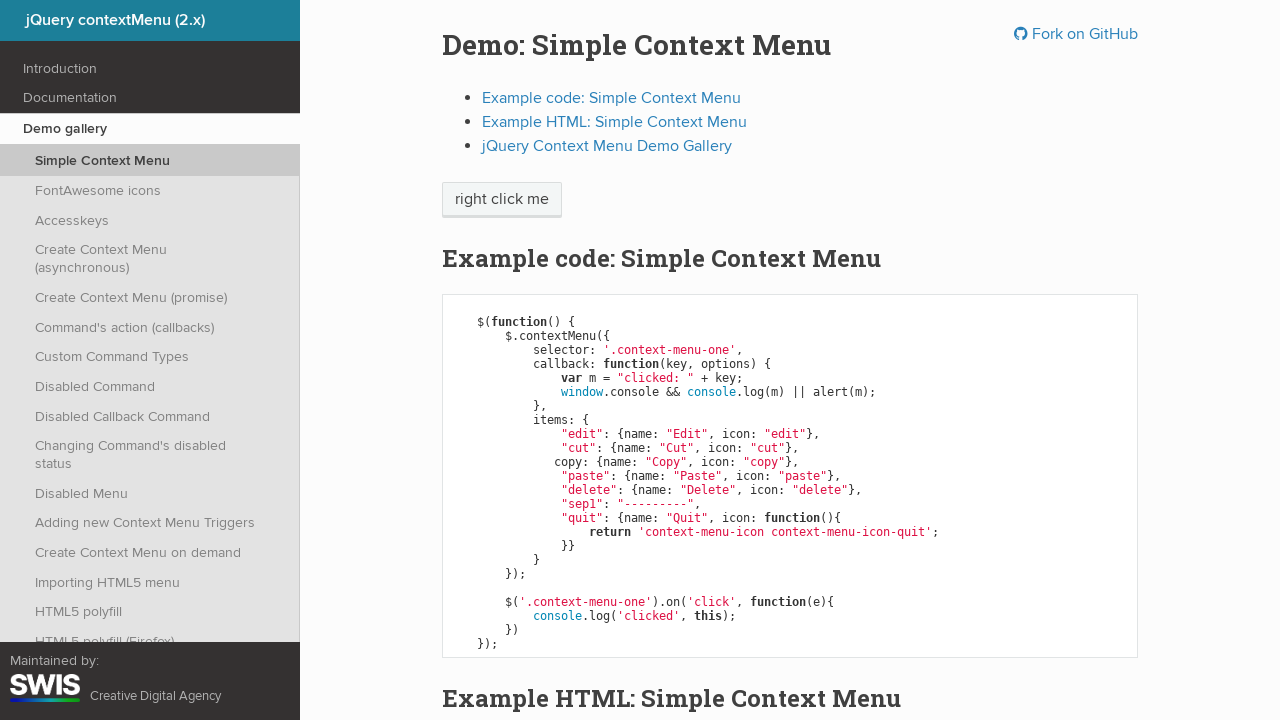